Tests file upload functionality by selecting a file using the file input element and submitting the upload form, then verifying the upload was successful.

Starting URL: https://the-internet.herokuapp.com/upload

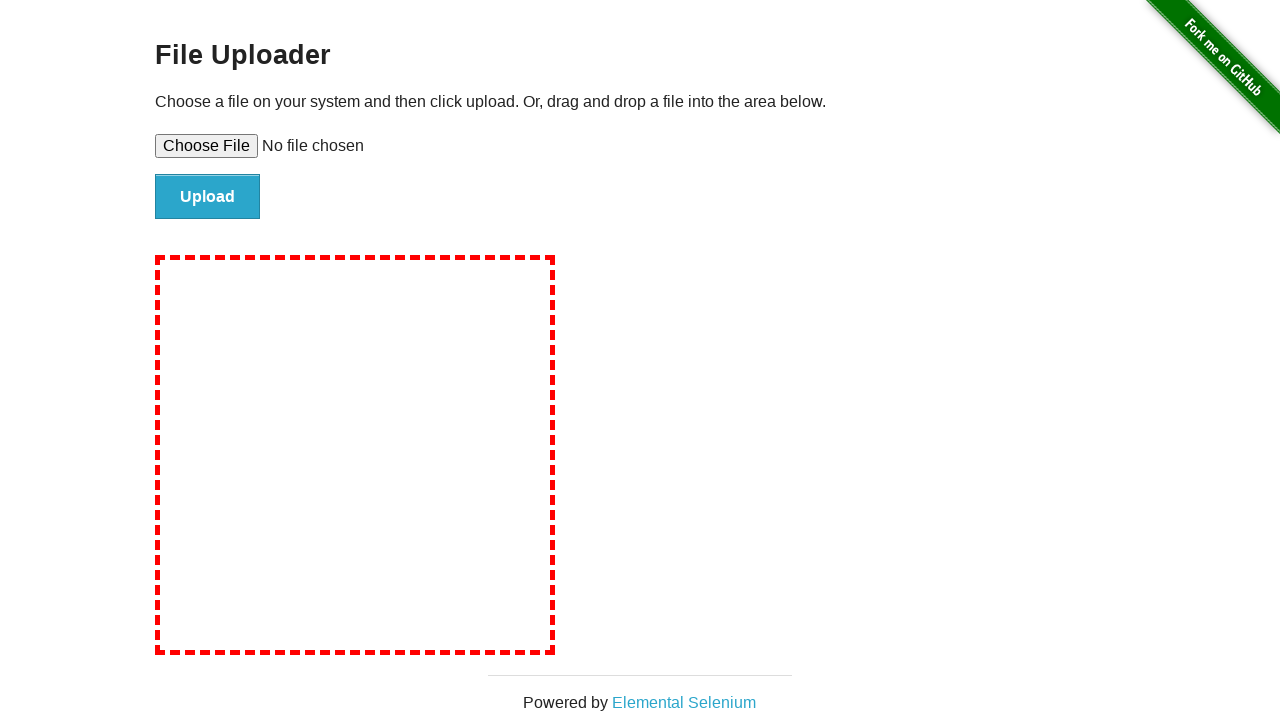

Selected test file 'test-document.txt' using file input element
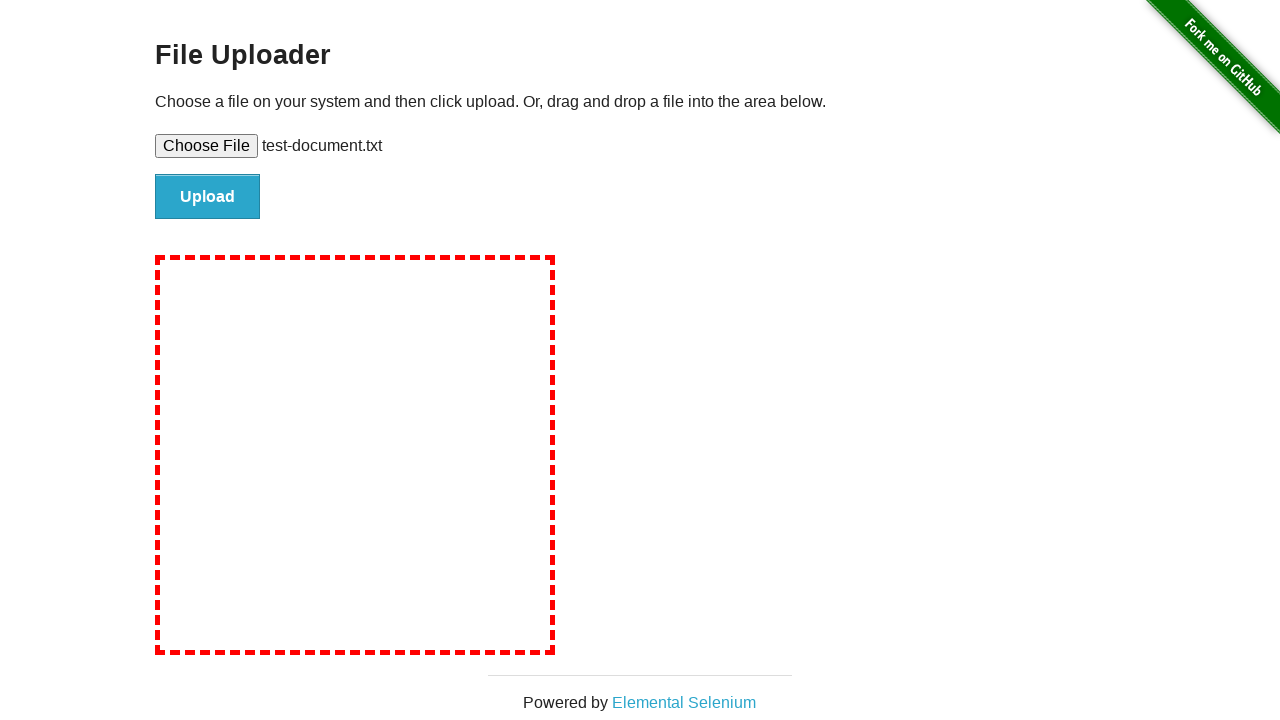

Clicked file submit button to upload the file at (208, 197) on #file-submit
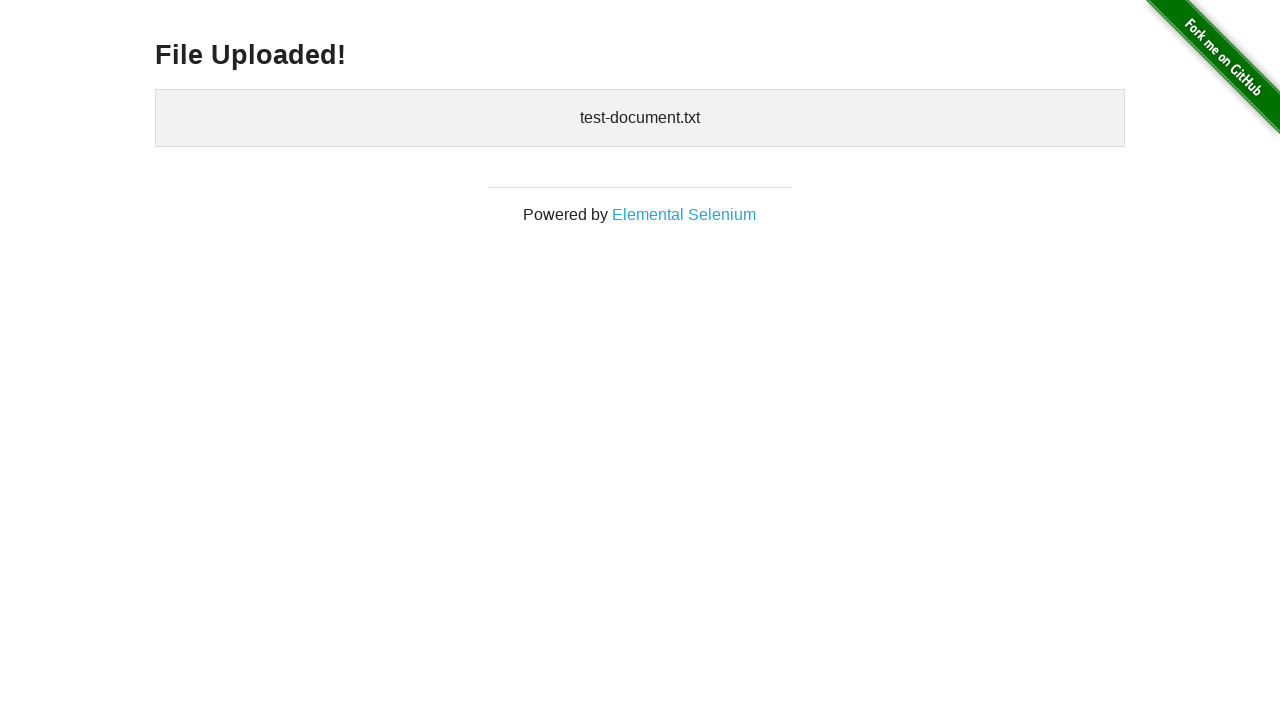

Upload confirmation message 'File Uploaded!' appeared, verifying successful upload
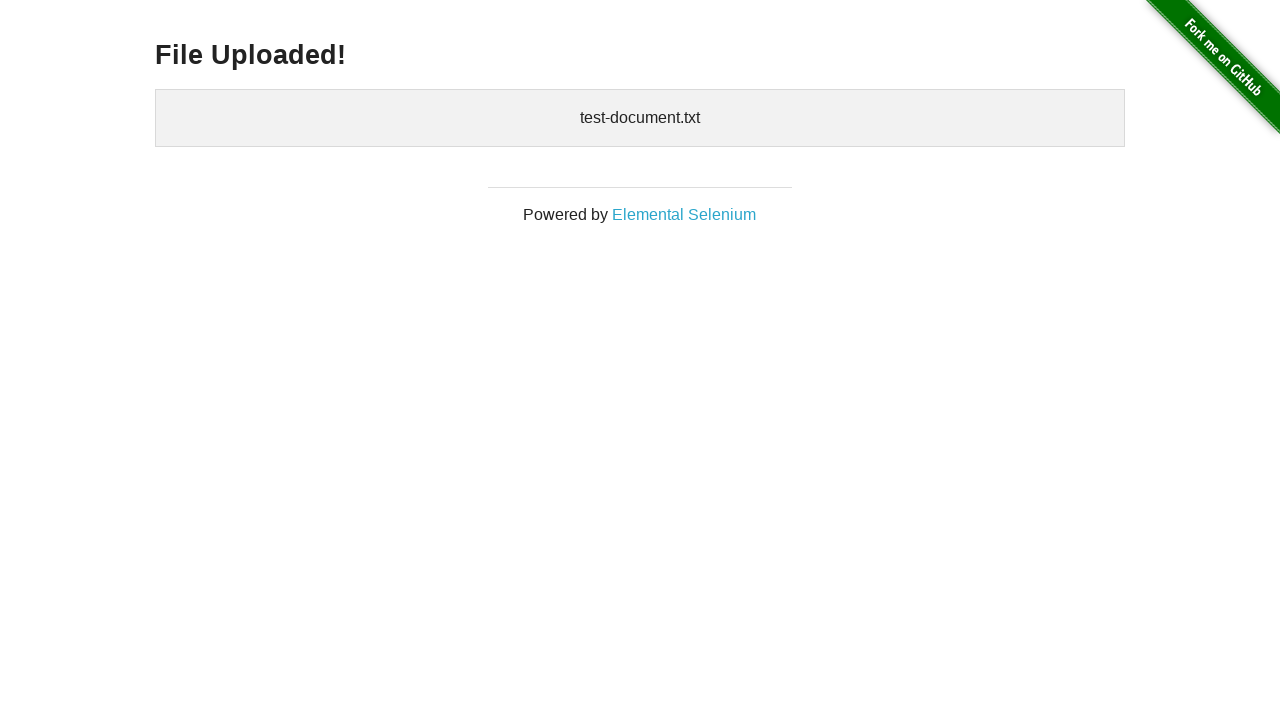

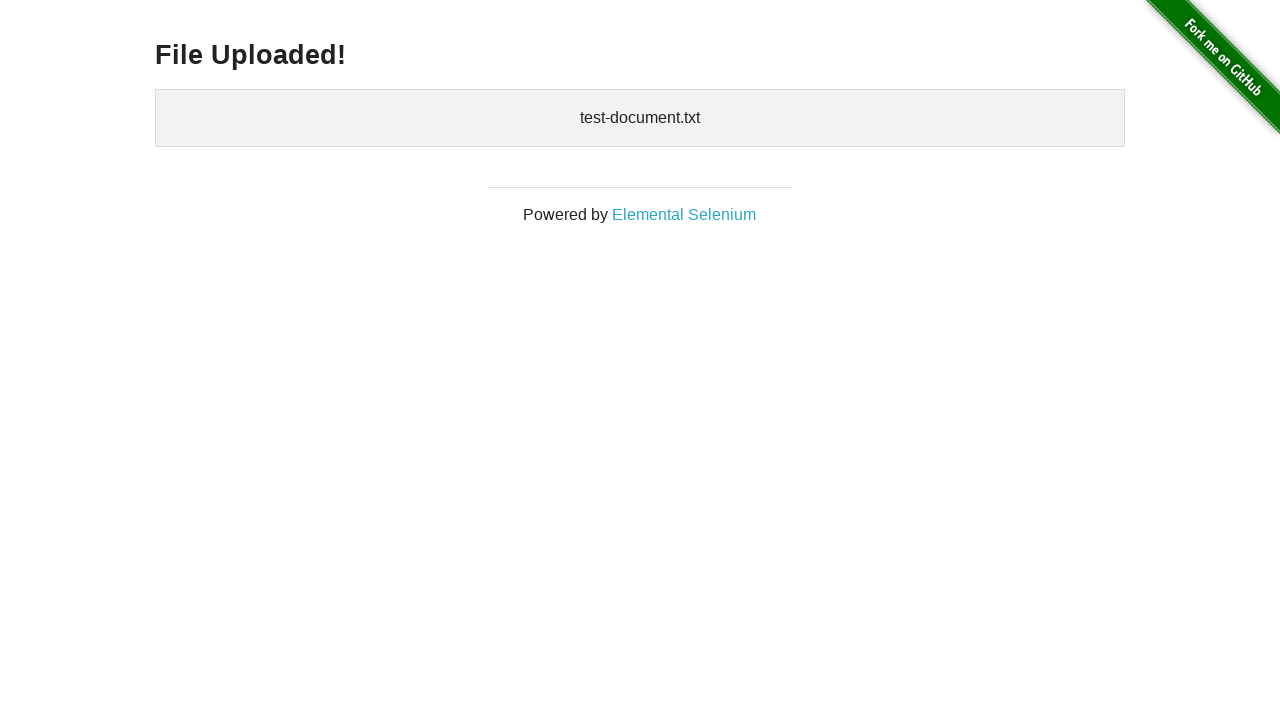